Selects an option from a custom dropdown with option groups

Starting URL: https://demoqa.com/select-menu

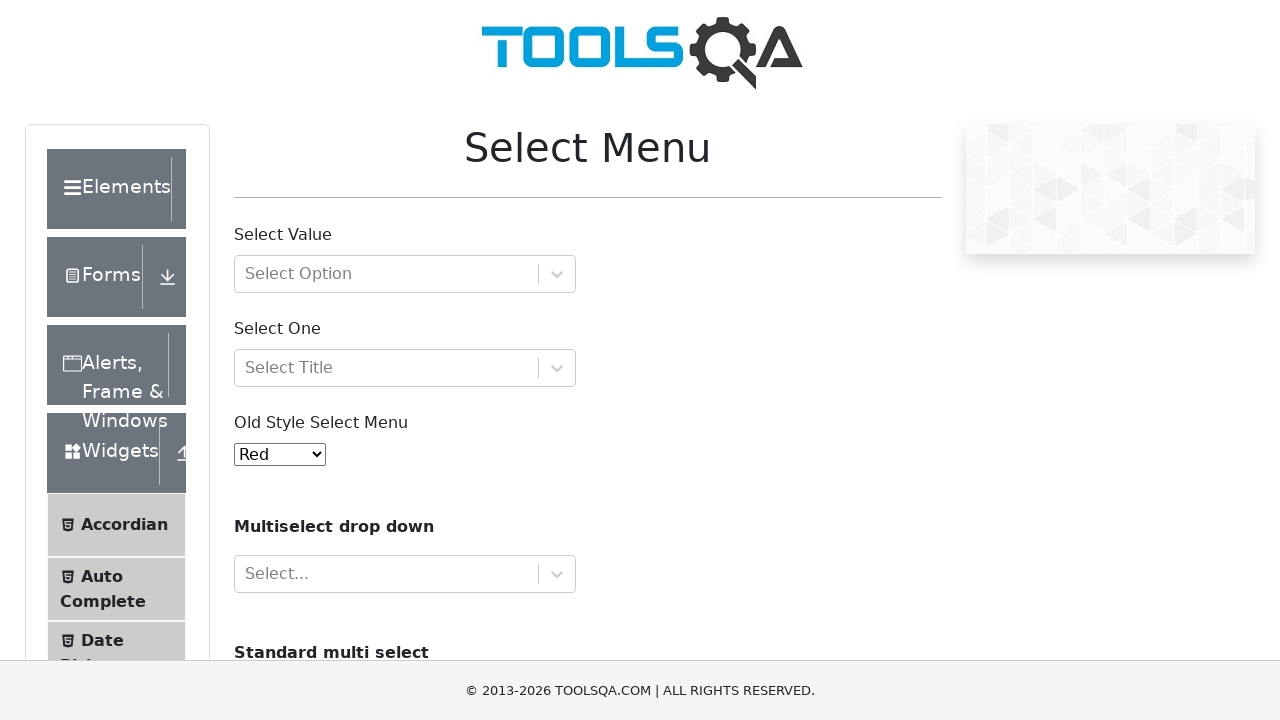

Clicked on dropdown with option groups at (405, 274) on #withOptGroup
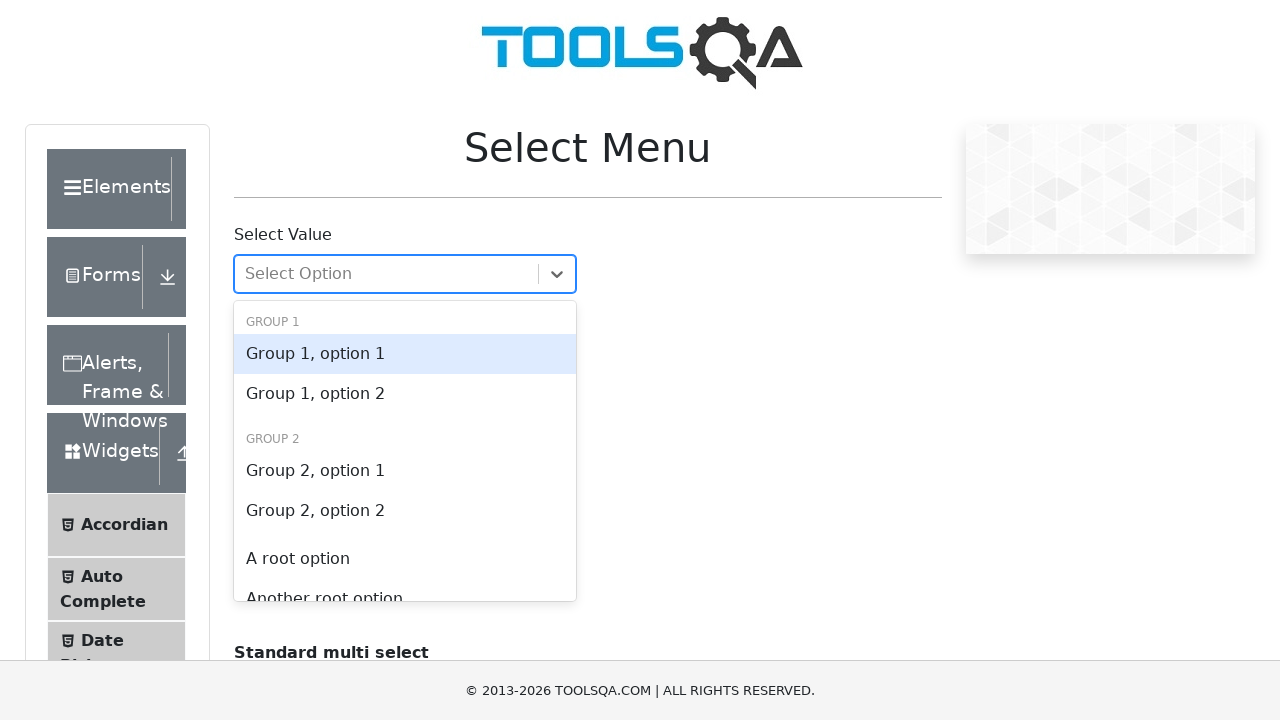

Pressed ArrowDown to navigate within dropdown
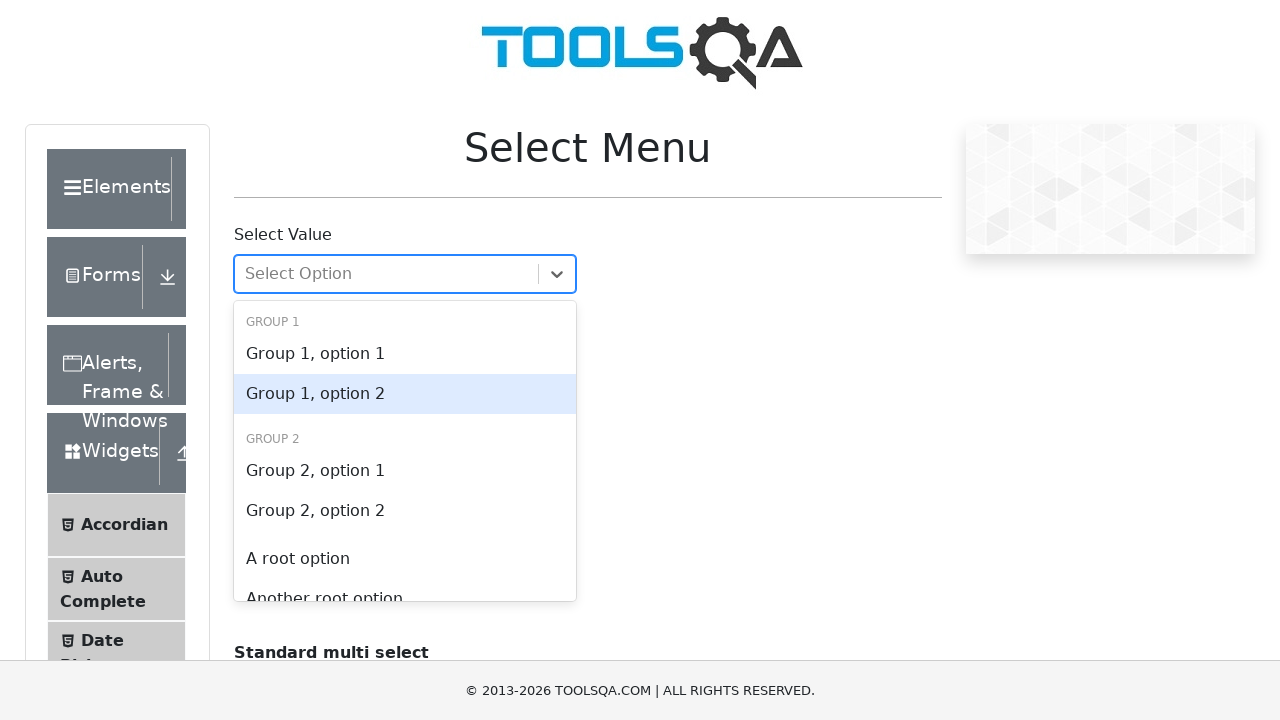

Pressed Enter to select the option
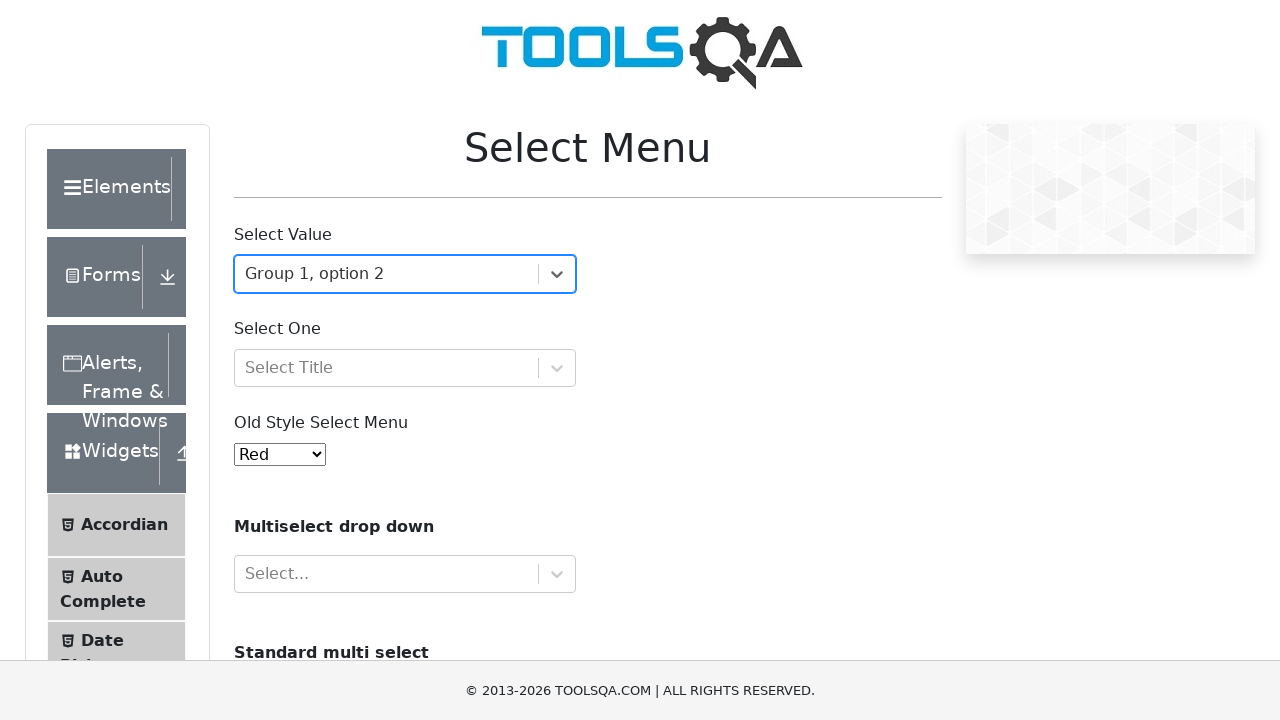

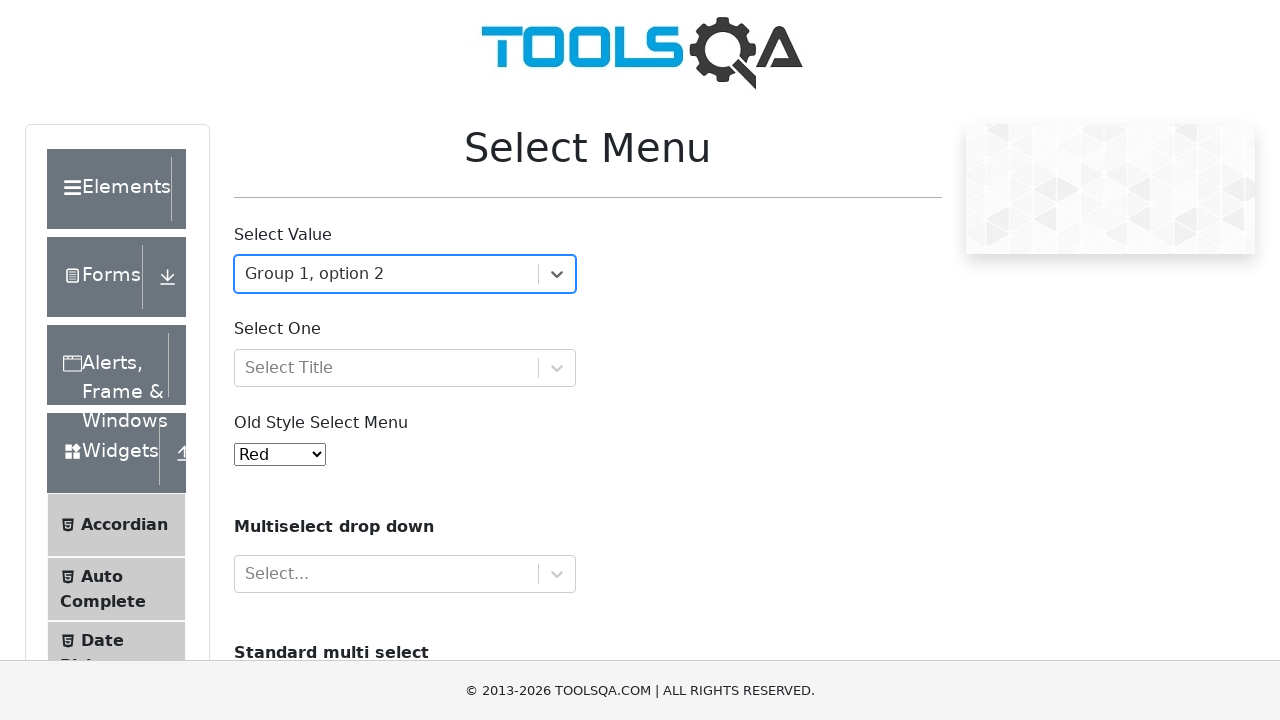